Navigates to DemoQA elements page, verifies there are 6 header elements, prints their text, and confirms they are all visible

Starting URL: https://demoqa.com/elements

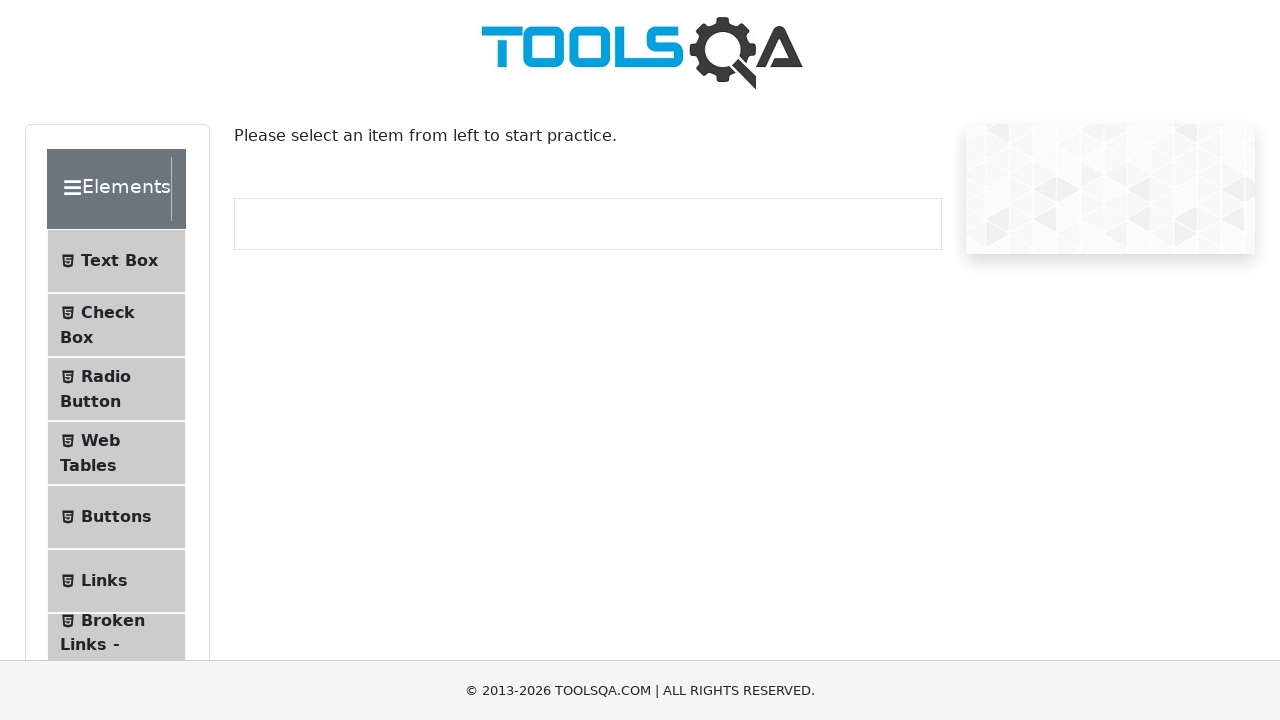

Navigated to DemoQA elements page
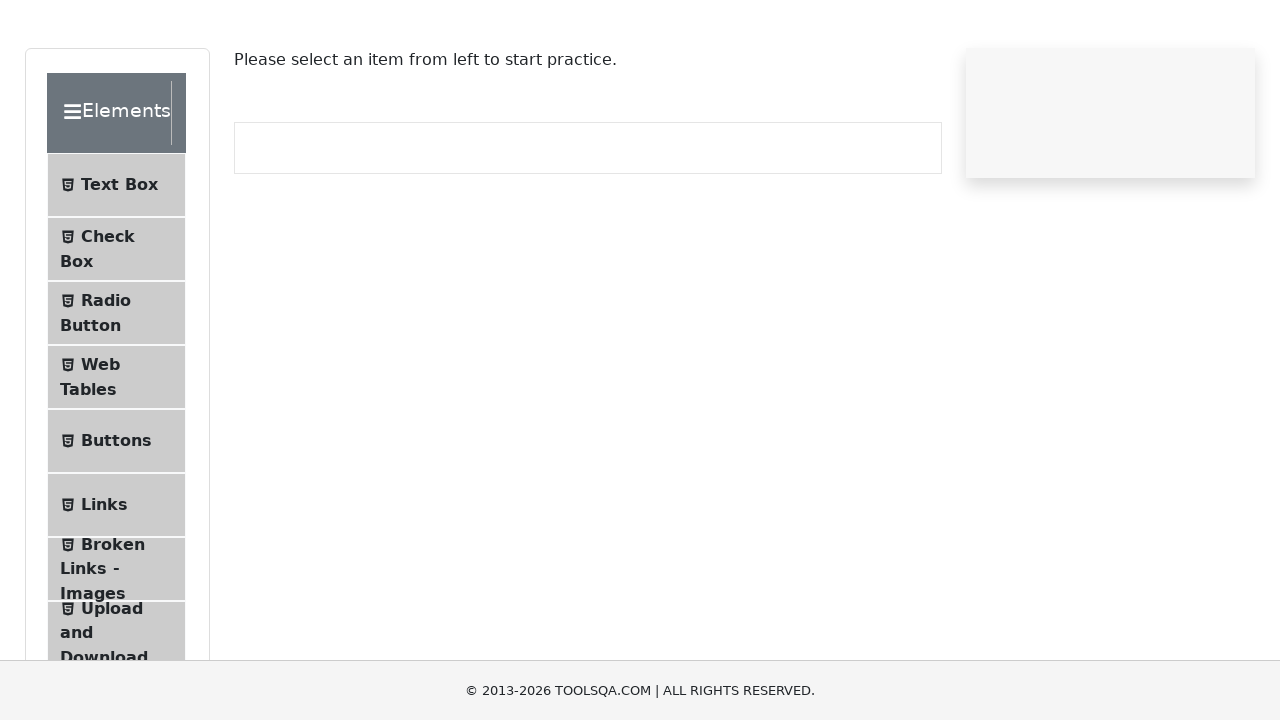

Located all header-text elements on the page
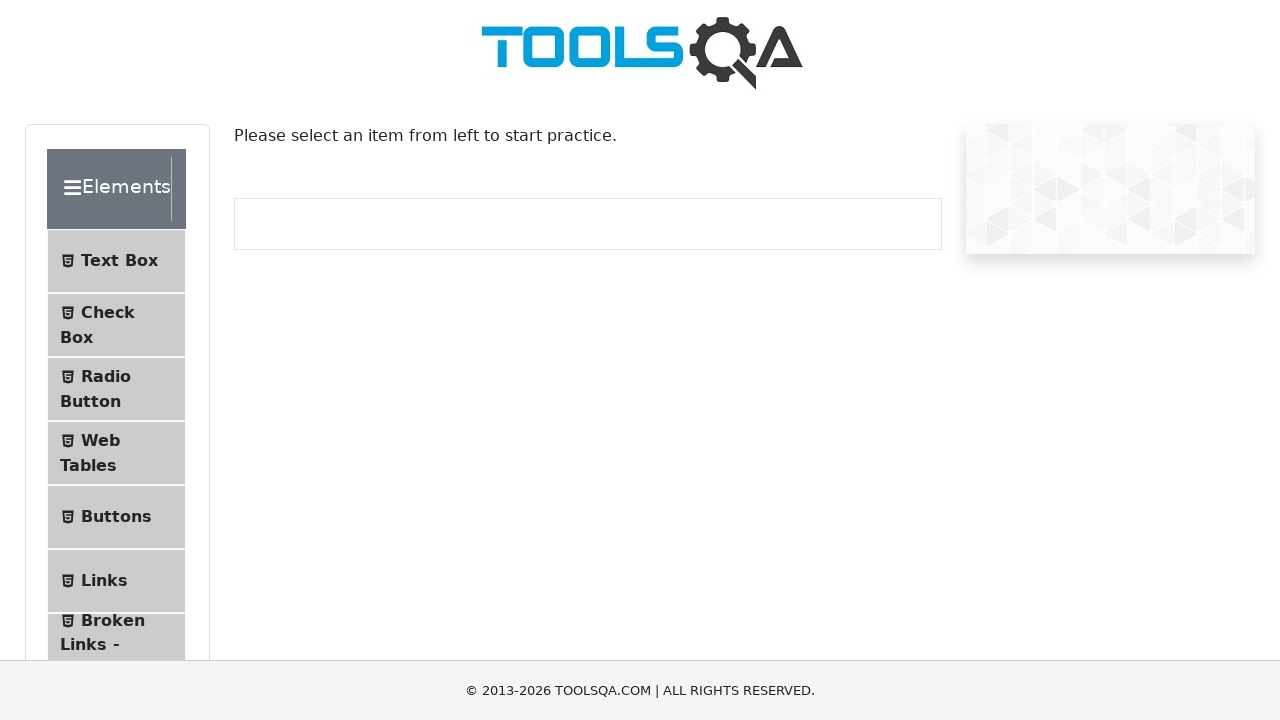

Verified that 6 header elements are present
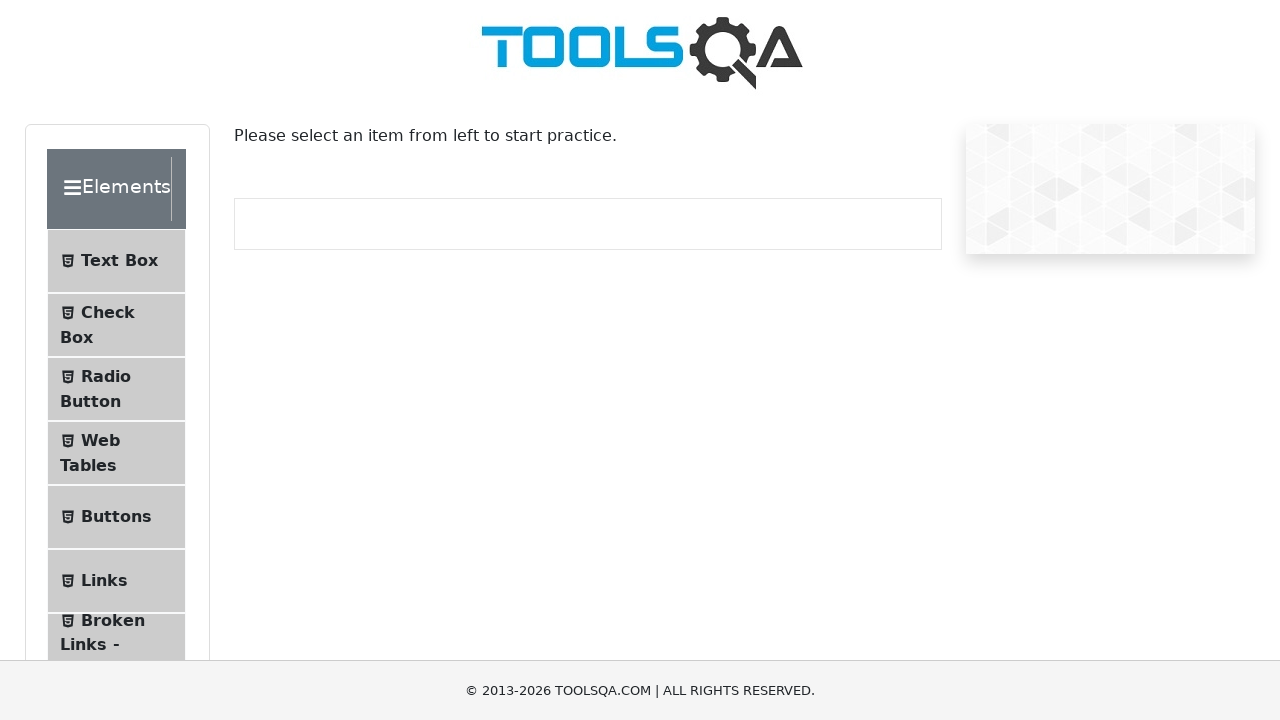

Printed header elements count: 6
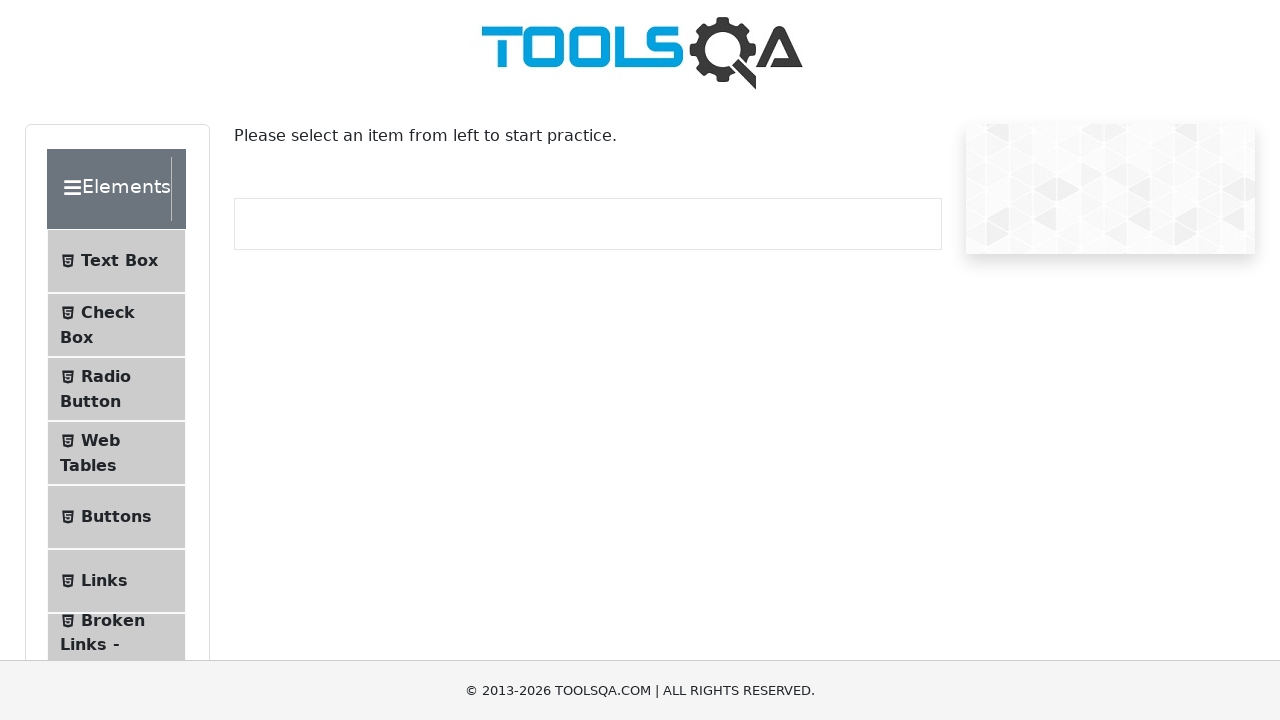

Printed text content of header element: Elements
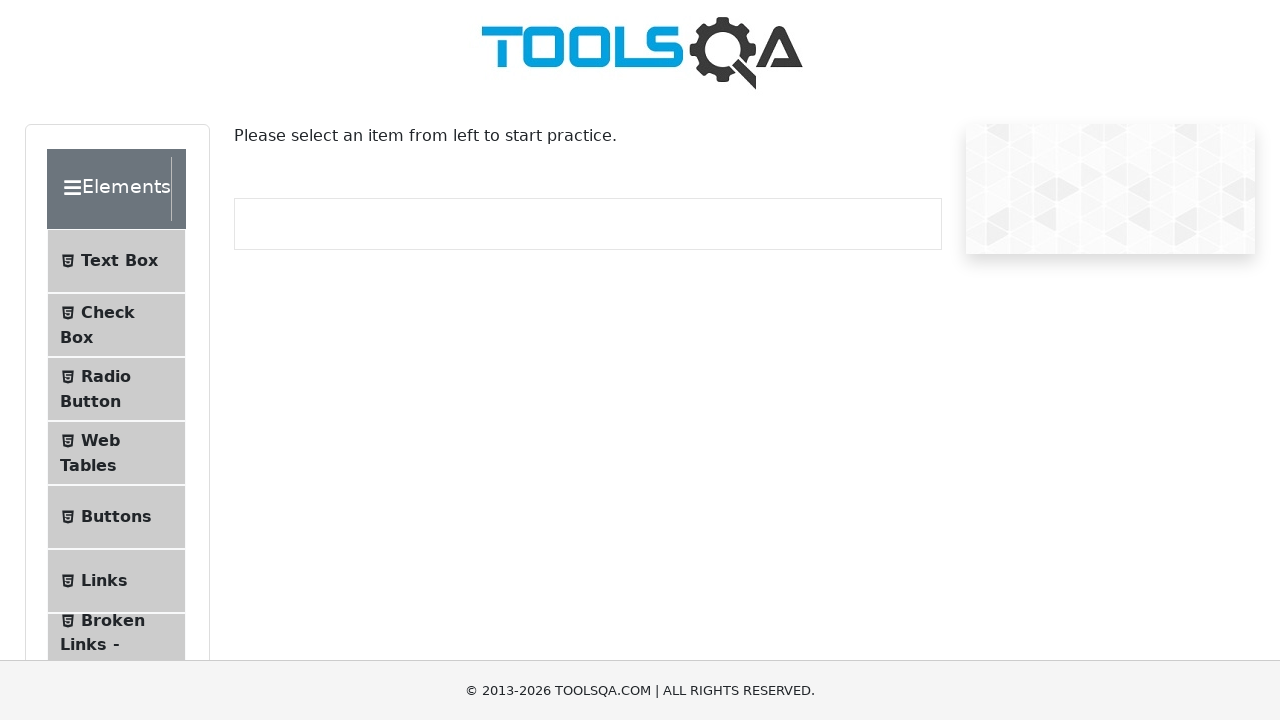

Printed text content of header element: Forms
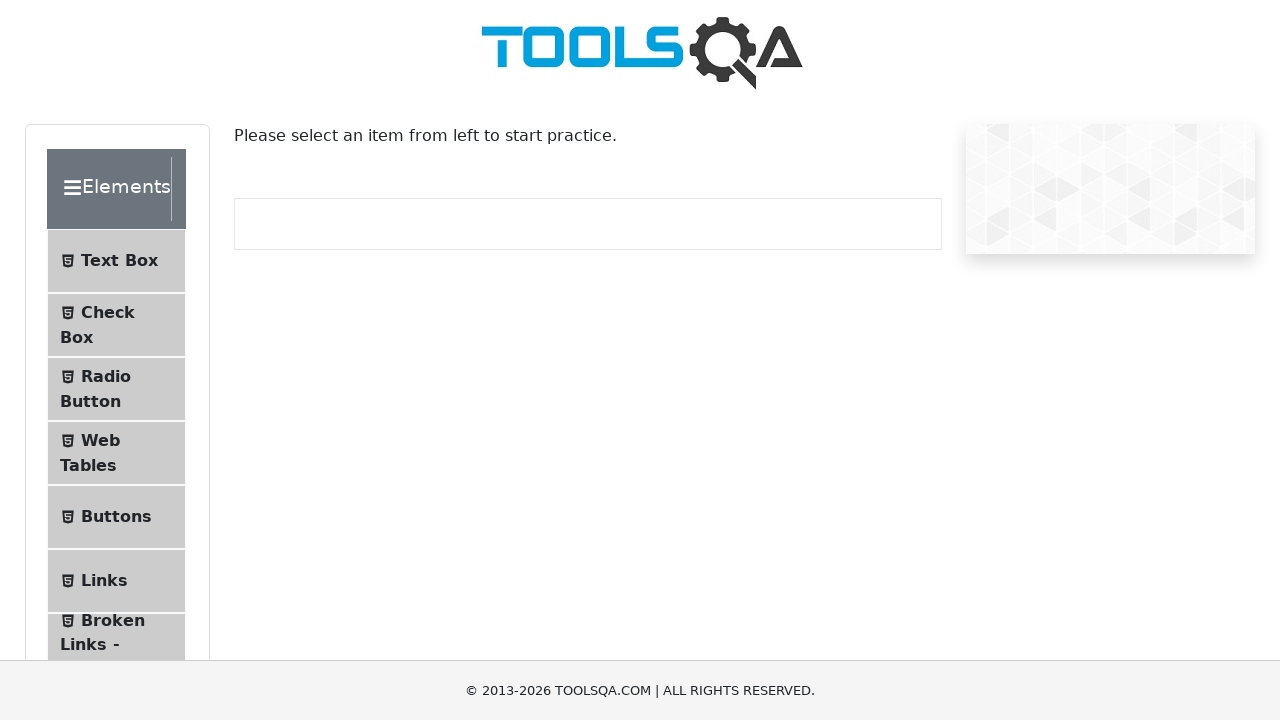

Printed text content of header element: Alerts, Frame & Windows
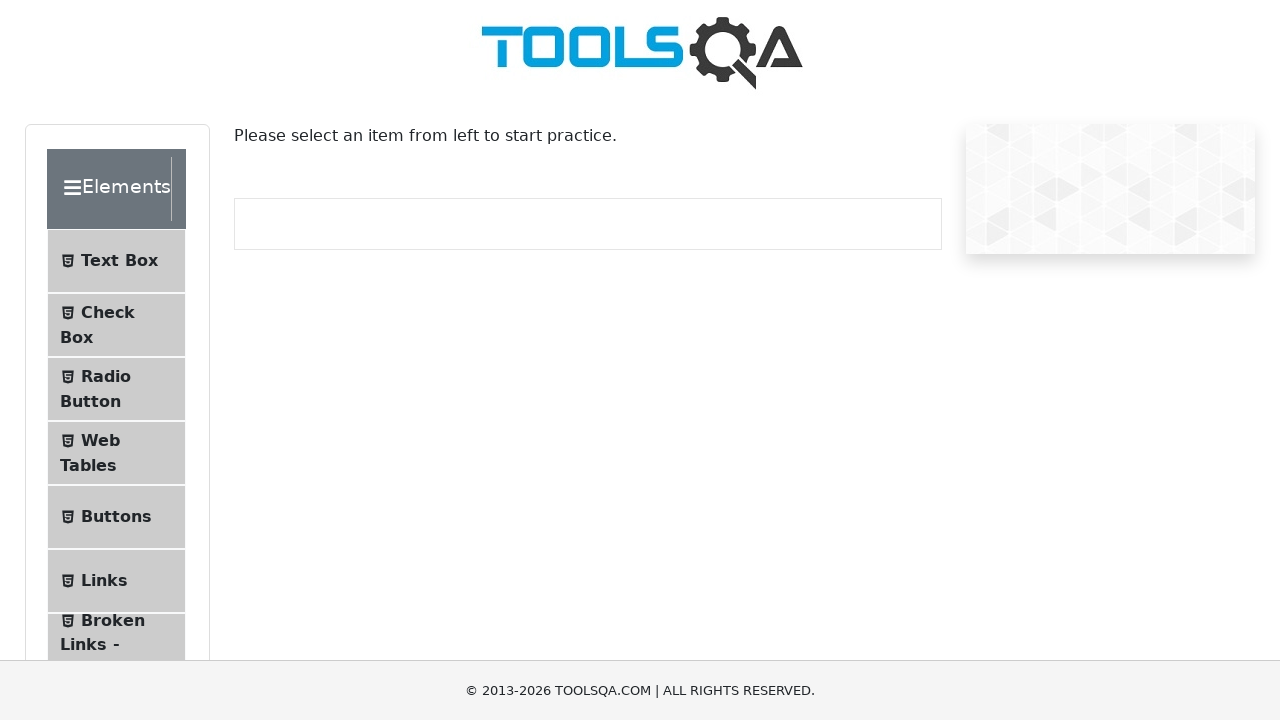

Printed text content of header element: Widgets
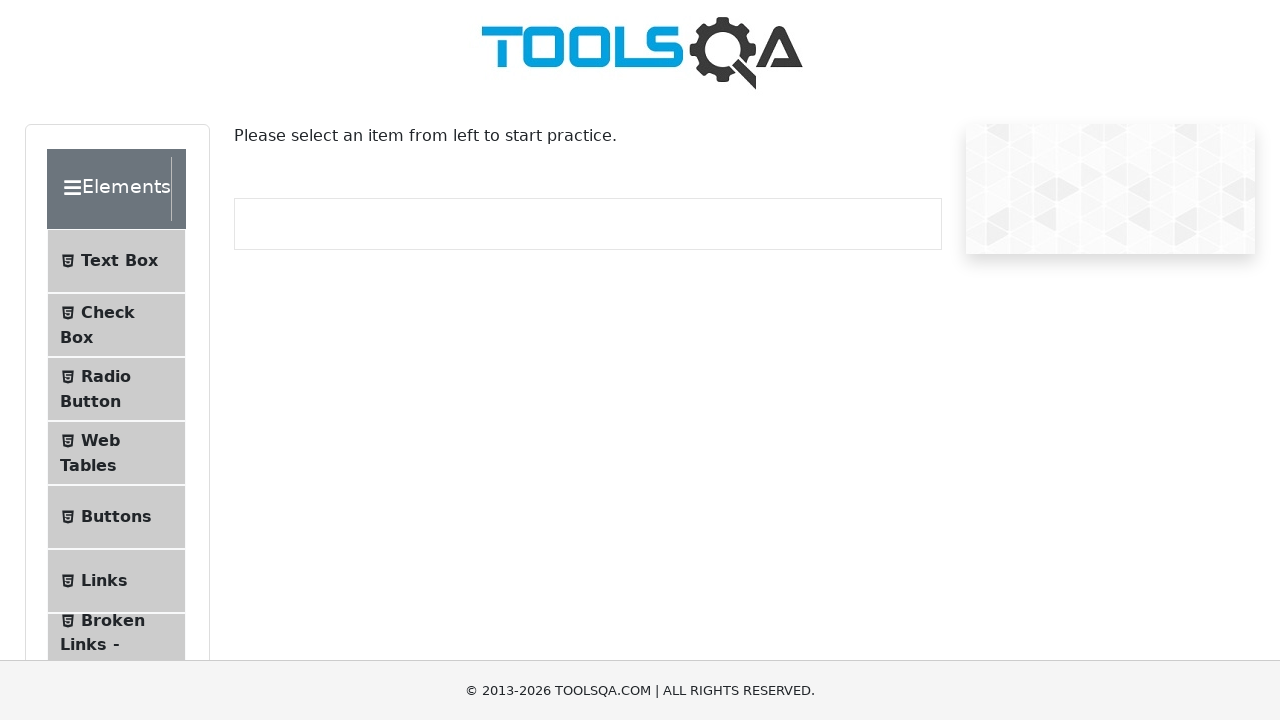

Printed text content of header element: Interactions
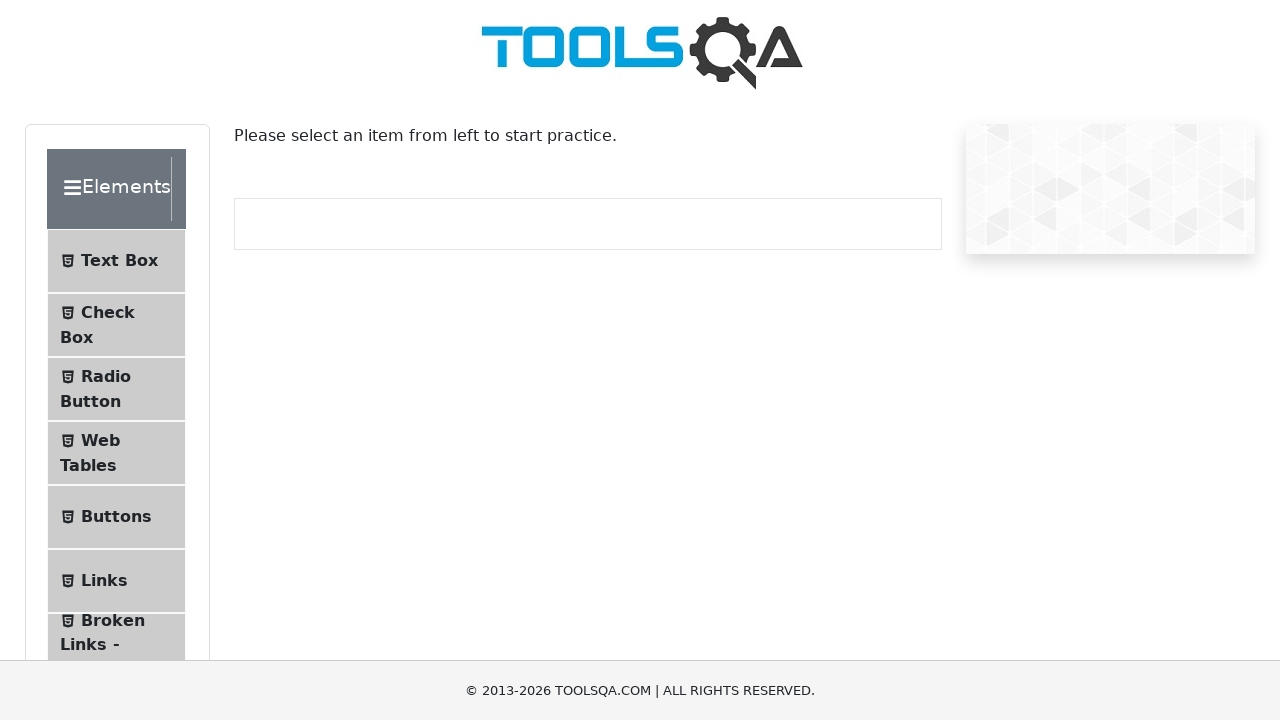

Printed text content of header element: Book Store Application
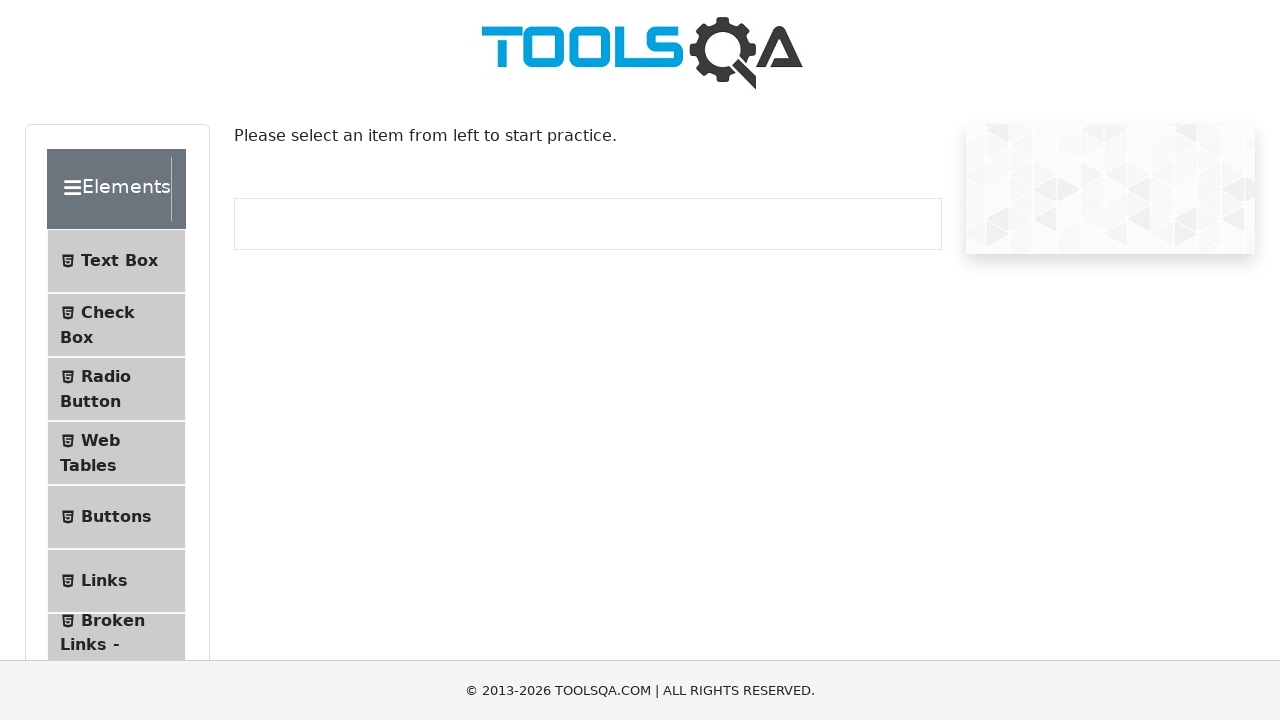

Confirmed header element is visible
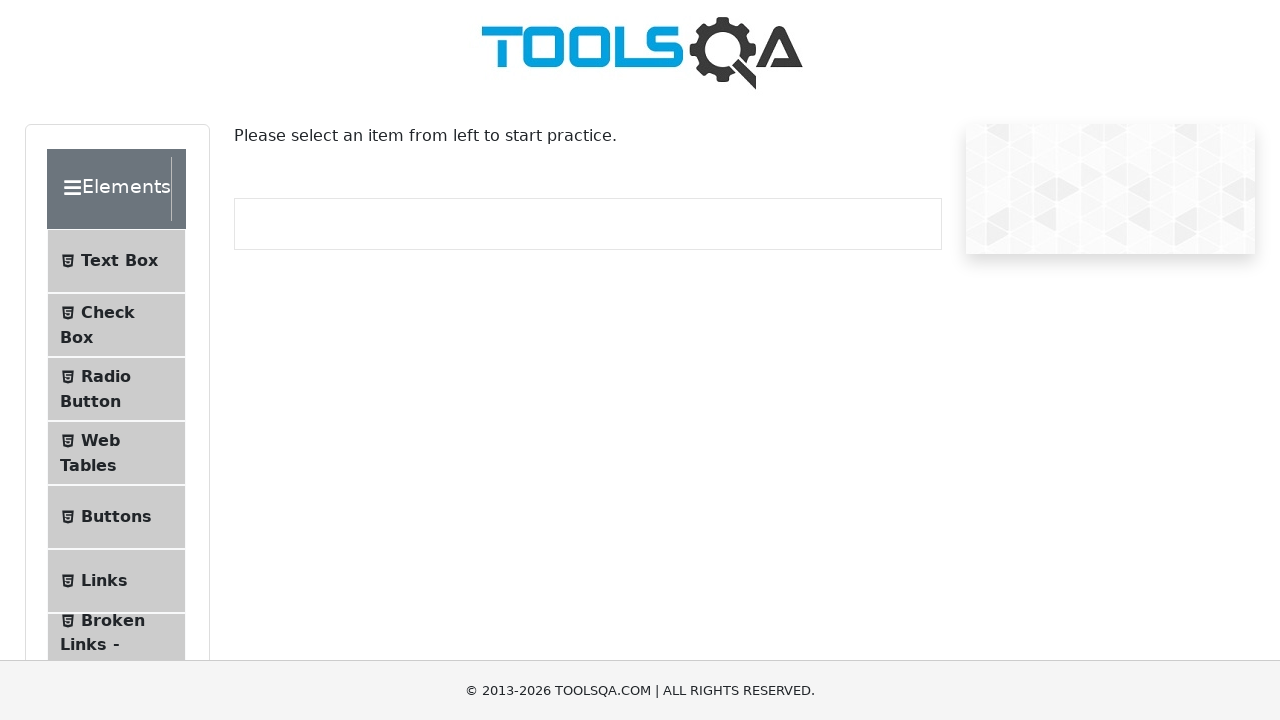

Confirmed header element is visible
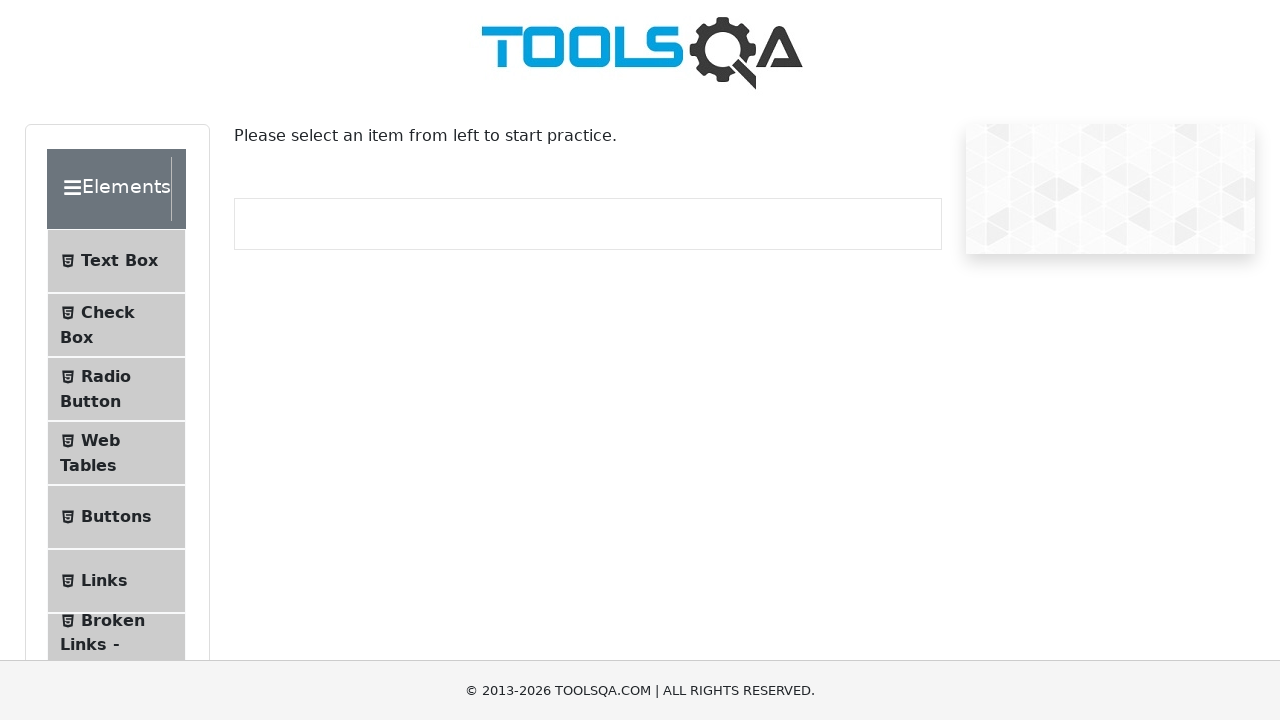

Confirmed header element is visible
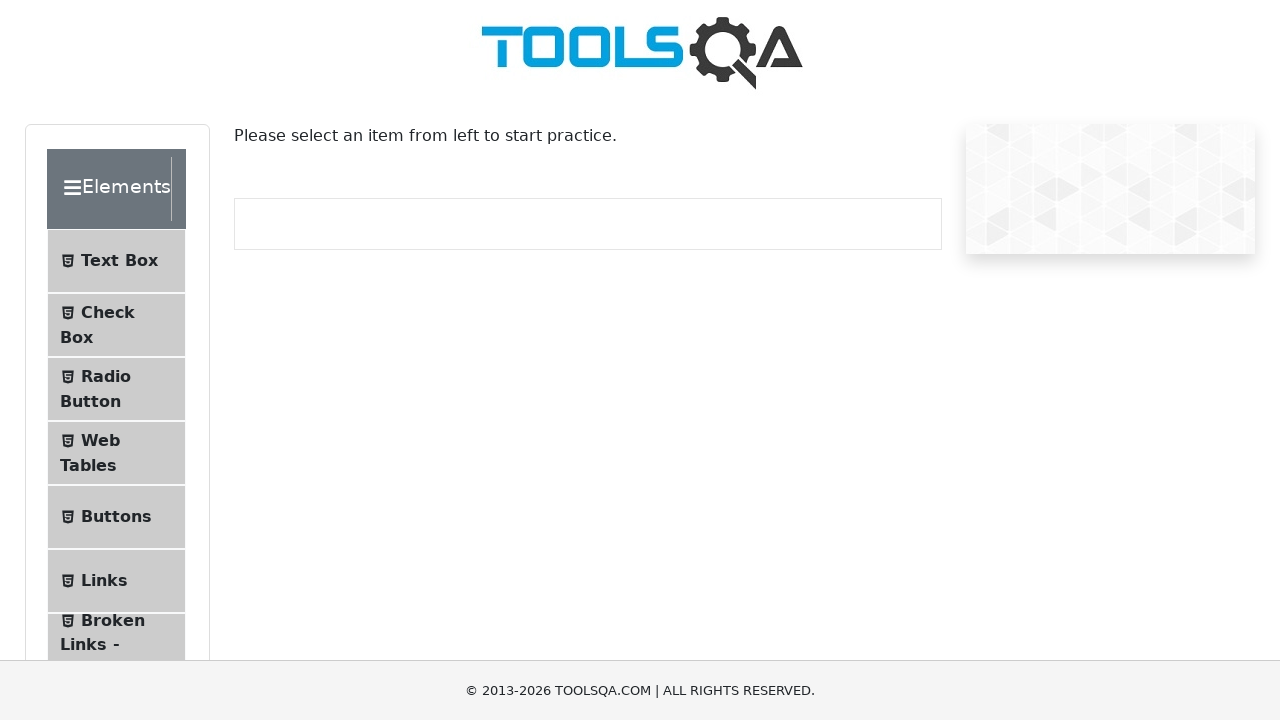

Confirmed header element is visible
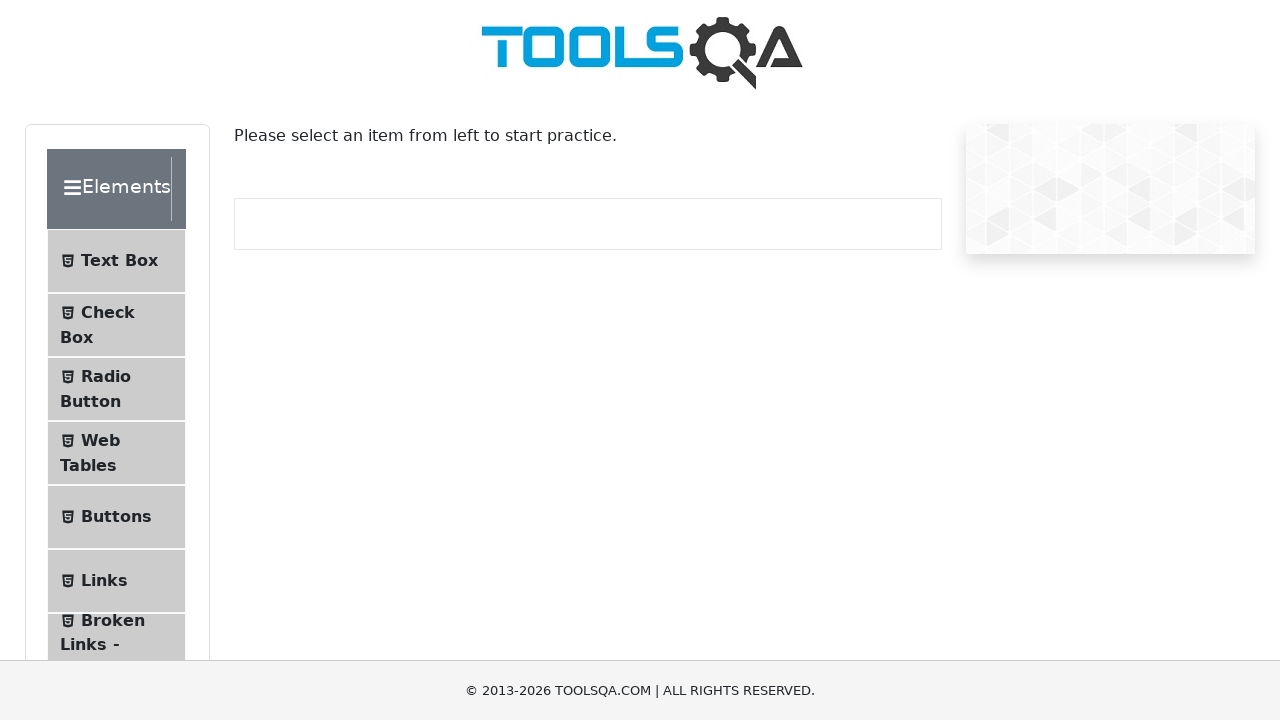

Confirmed header element is visible
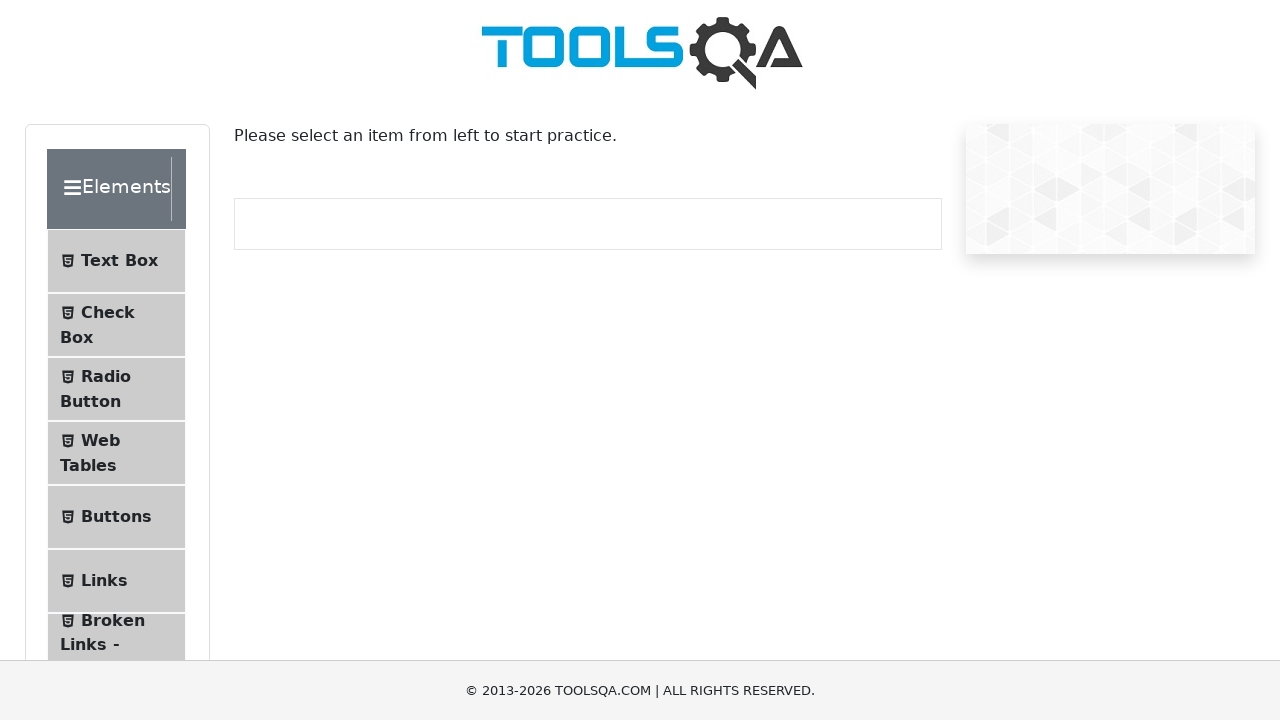

Confirmed header element is visible
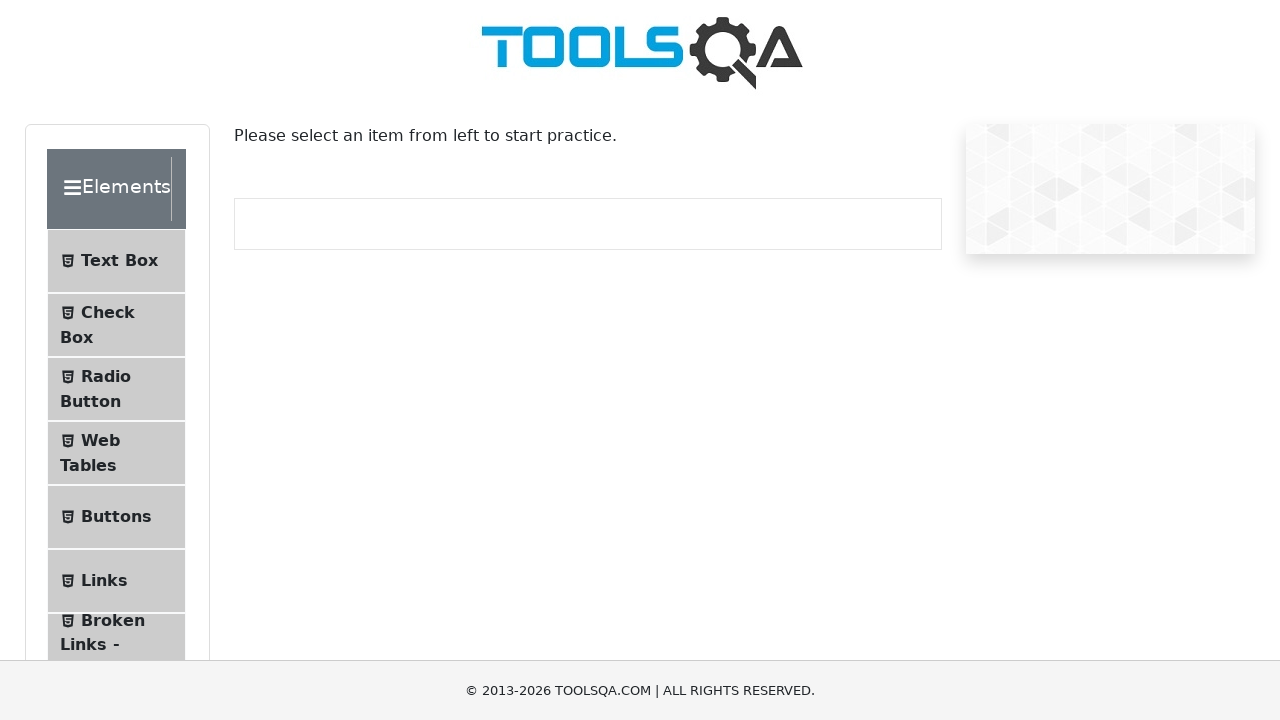

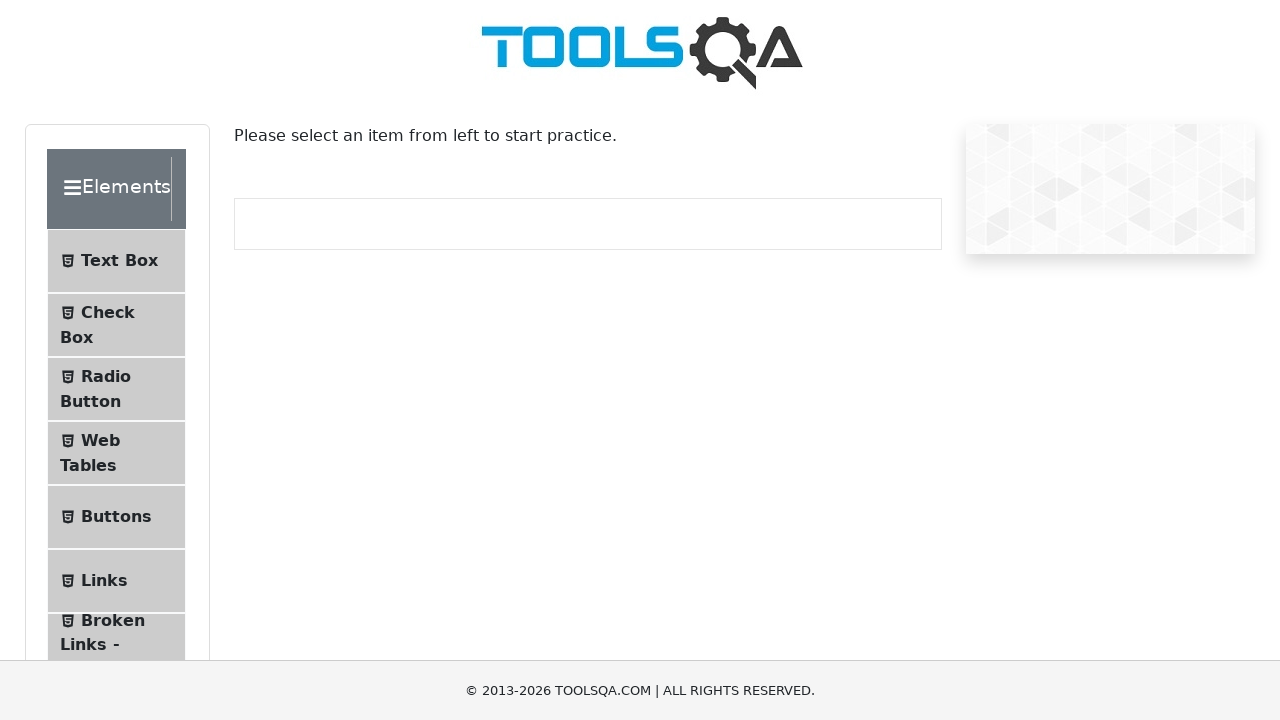